Verifies that the login page displays the "Login" header text

Starting URL: https://opensource-demo.orangehrmlive.com/

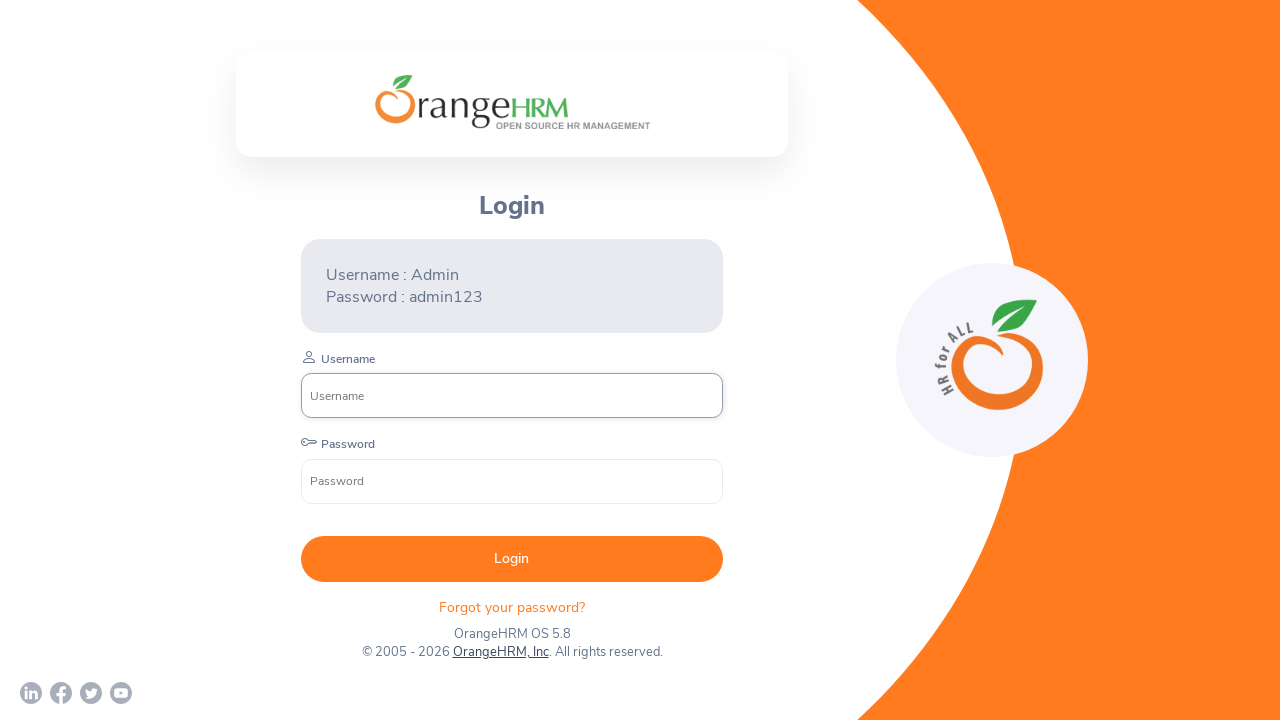

Waited for header element (//h5) to be visible
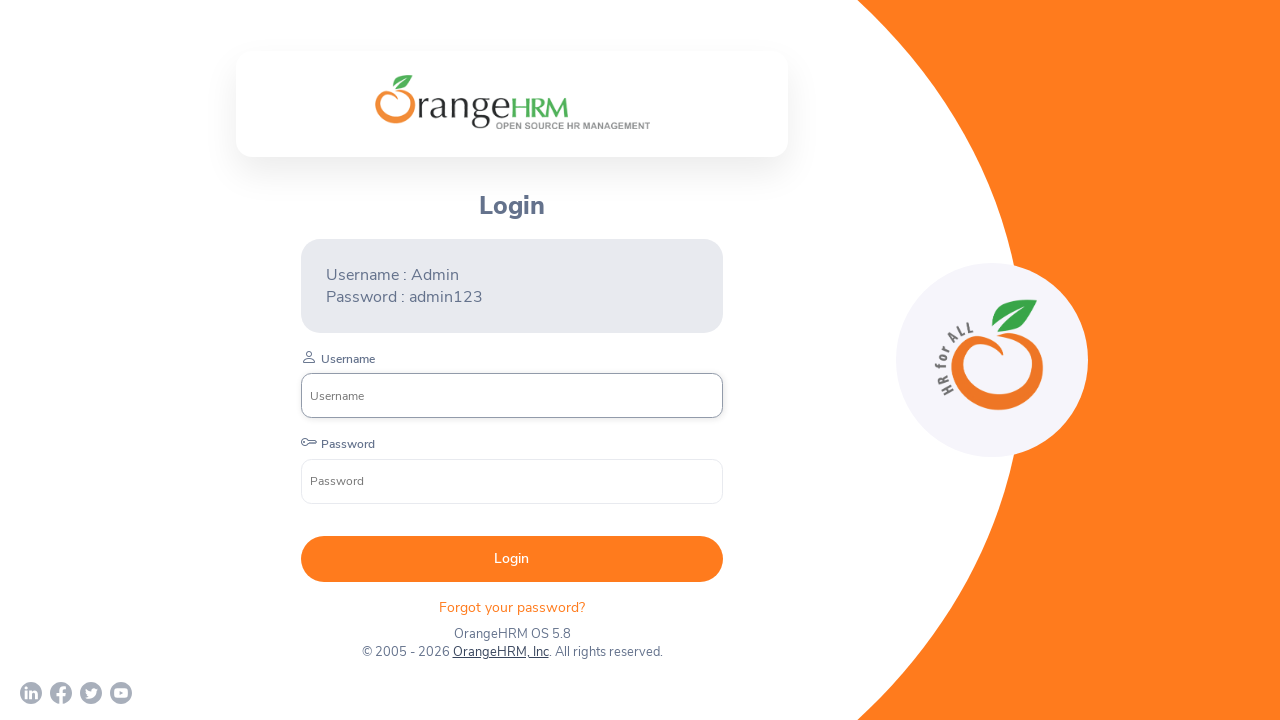

Retrieved header text content
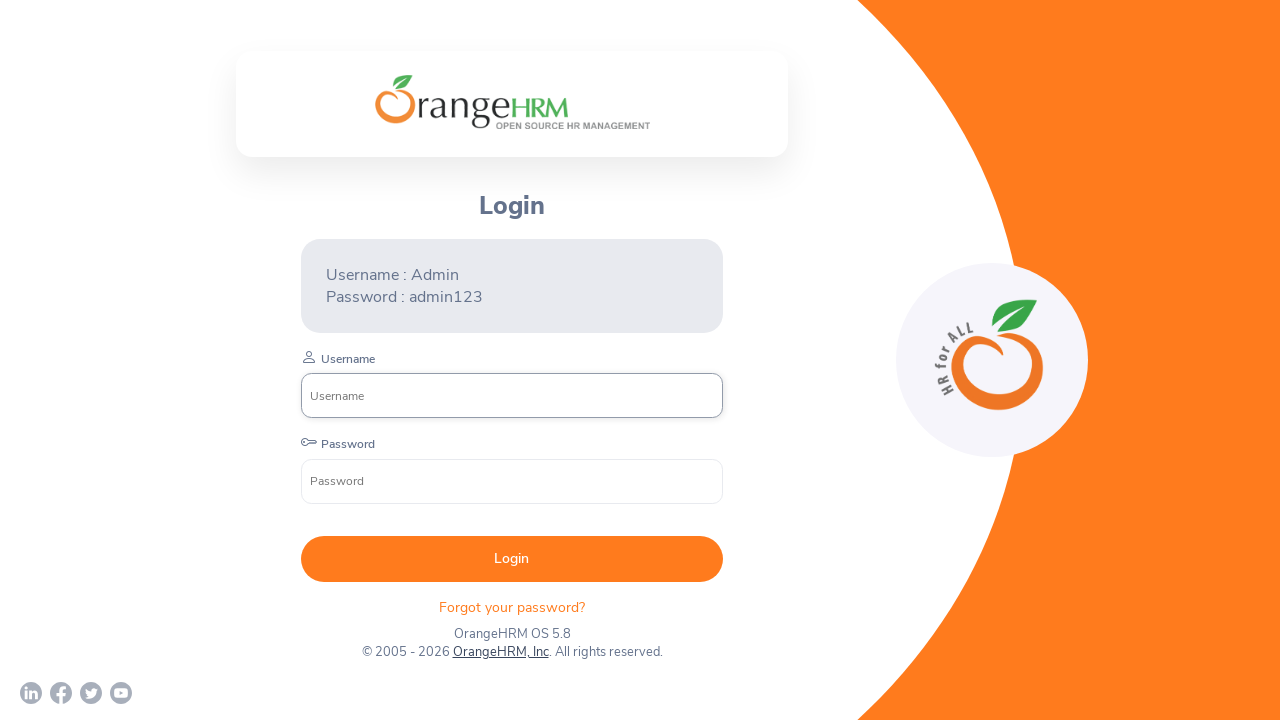

Verified header text equals 'Login'
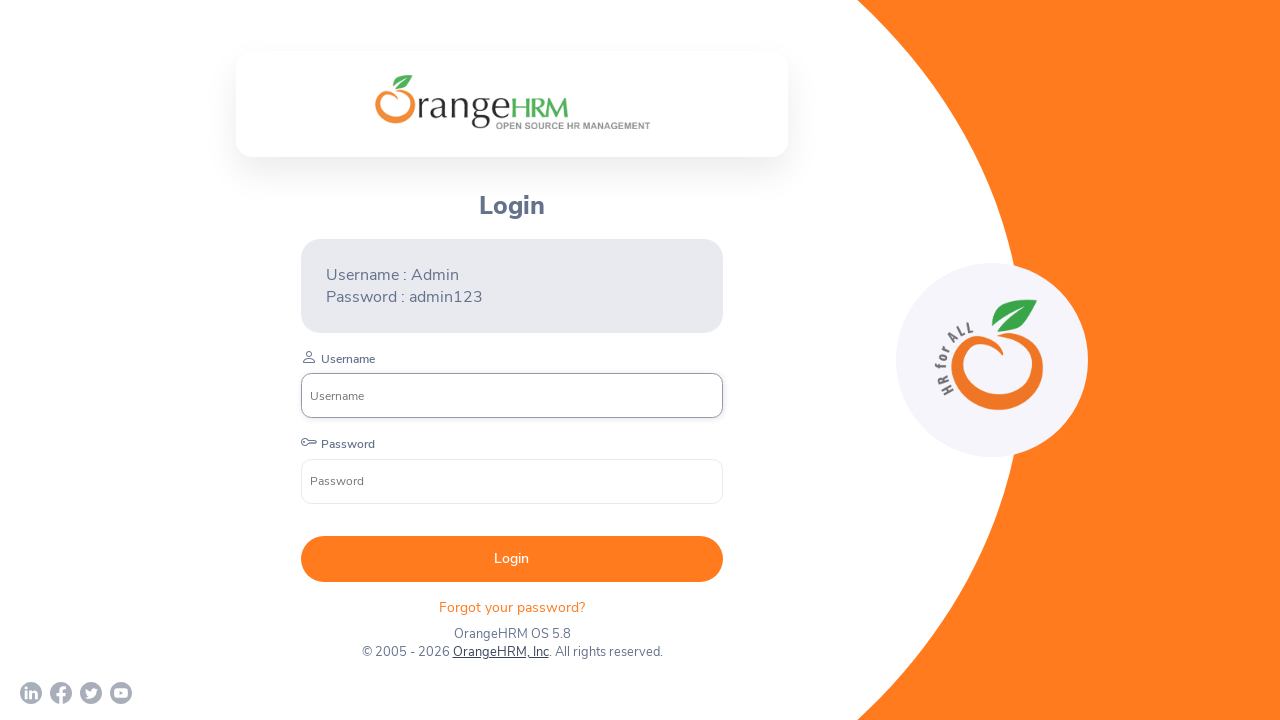

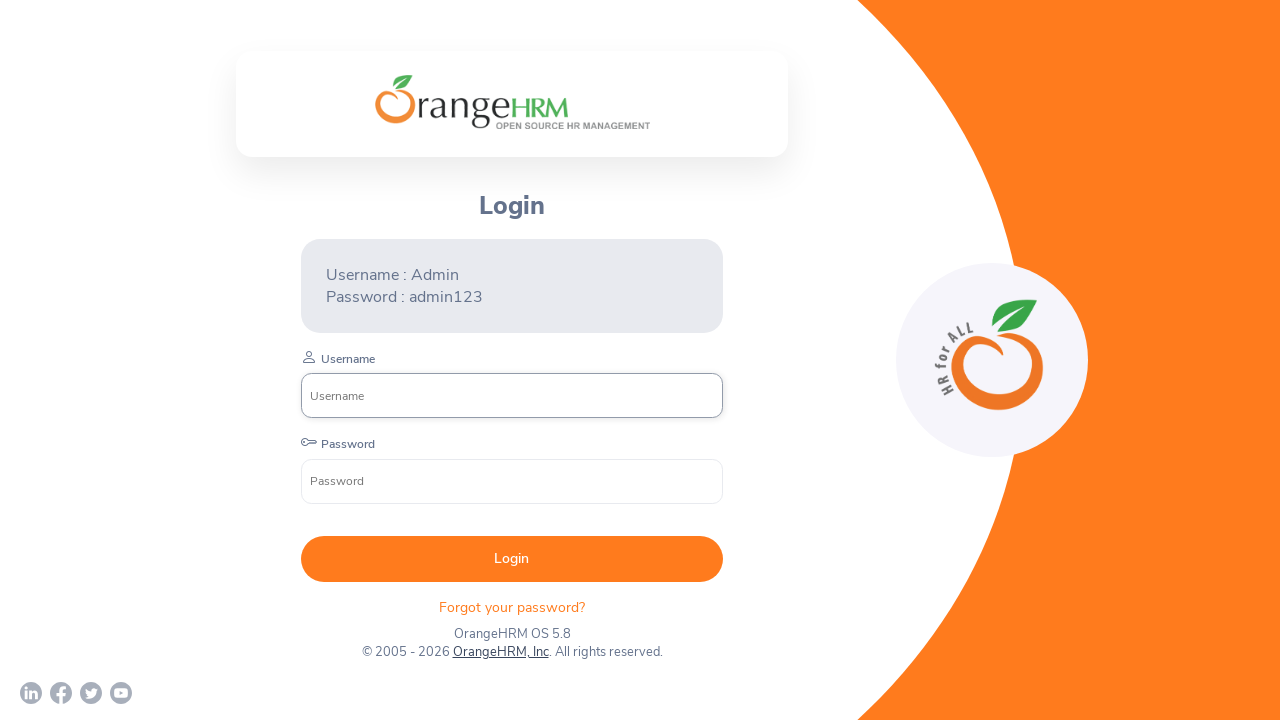